Tests frame handling by locating a frame using a CSS selector with frameLocator() method and filling an input field within that frame.

Starting URL: https://ui.vision/demo/webtest/frames/

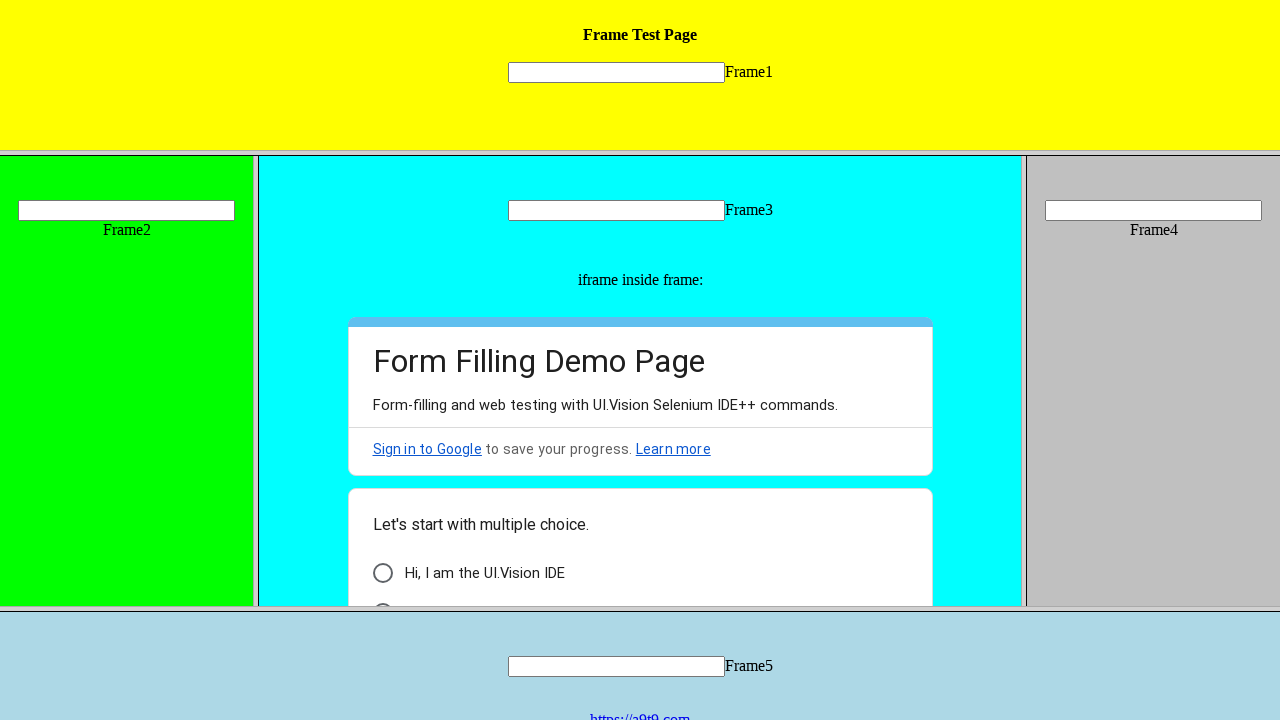

Located frame with src='frame_1.html' using frameLocator()
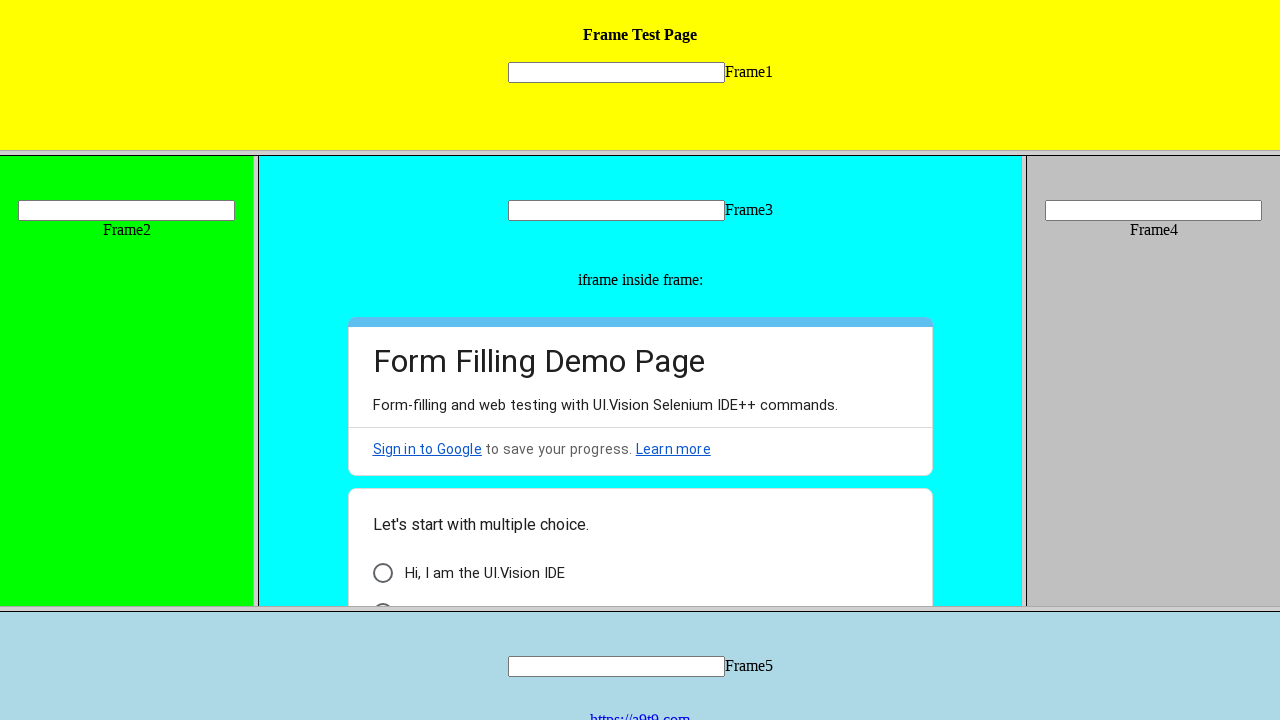

Filled input field 'mytext1' within frame with 'Playwright' on frame[src="frame_1.html"] >> internal:control=enter-frame >> input[name="mytext1
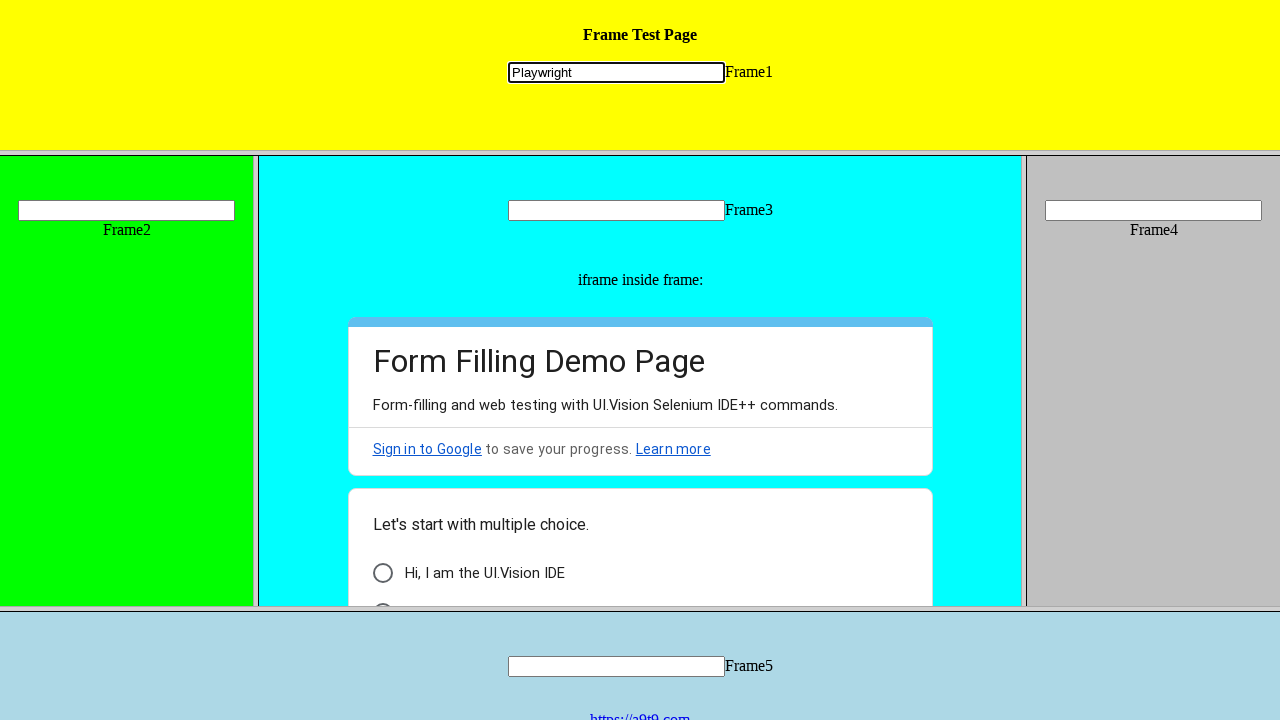

Waited 5 seconds for visual confirmation
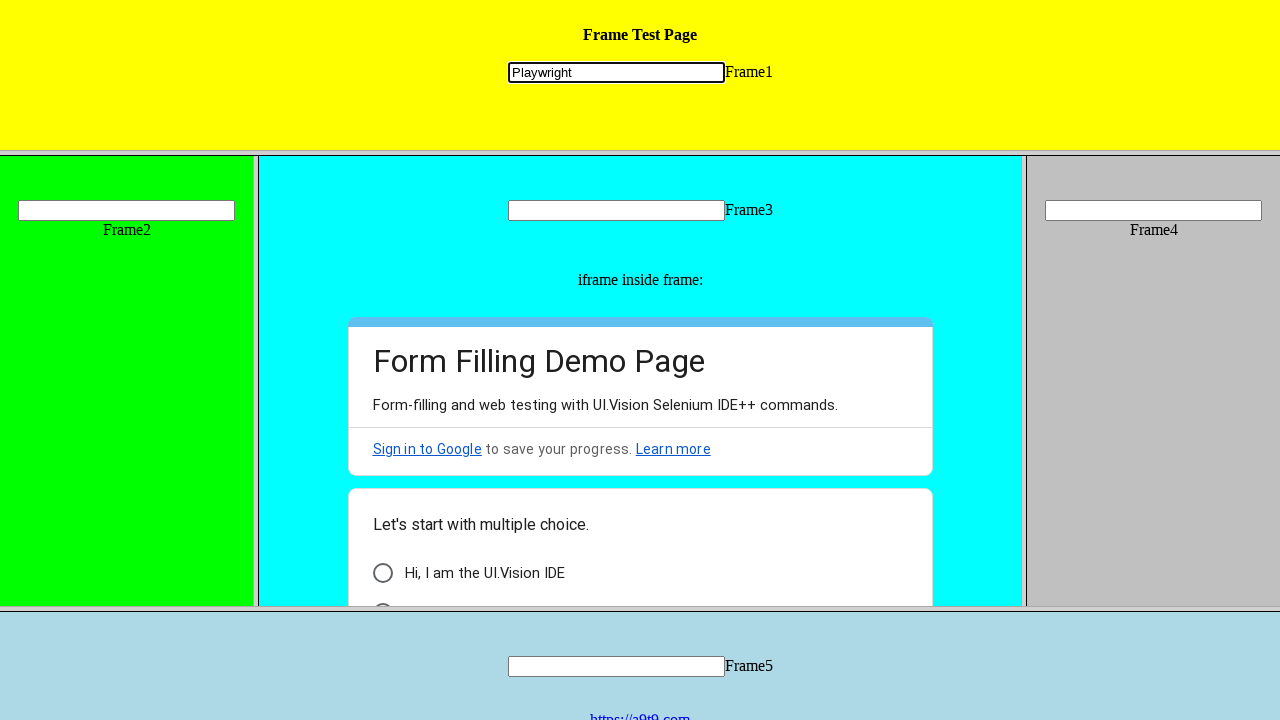

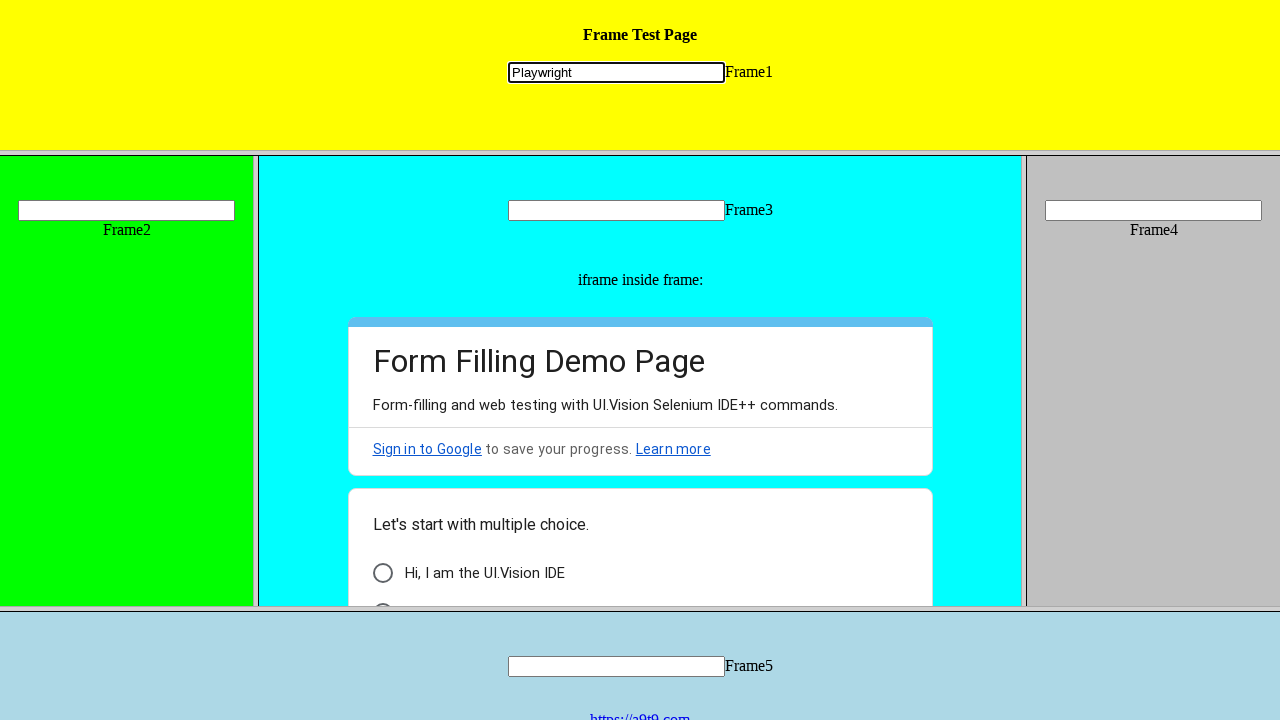